Tests the progress bar widget by clicking the start button, waiting for the progress bar to complete to 100%, and verifying the reset button appears after completion.

Starting URL: https://demoqa.com/progress-bar

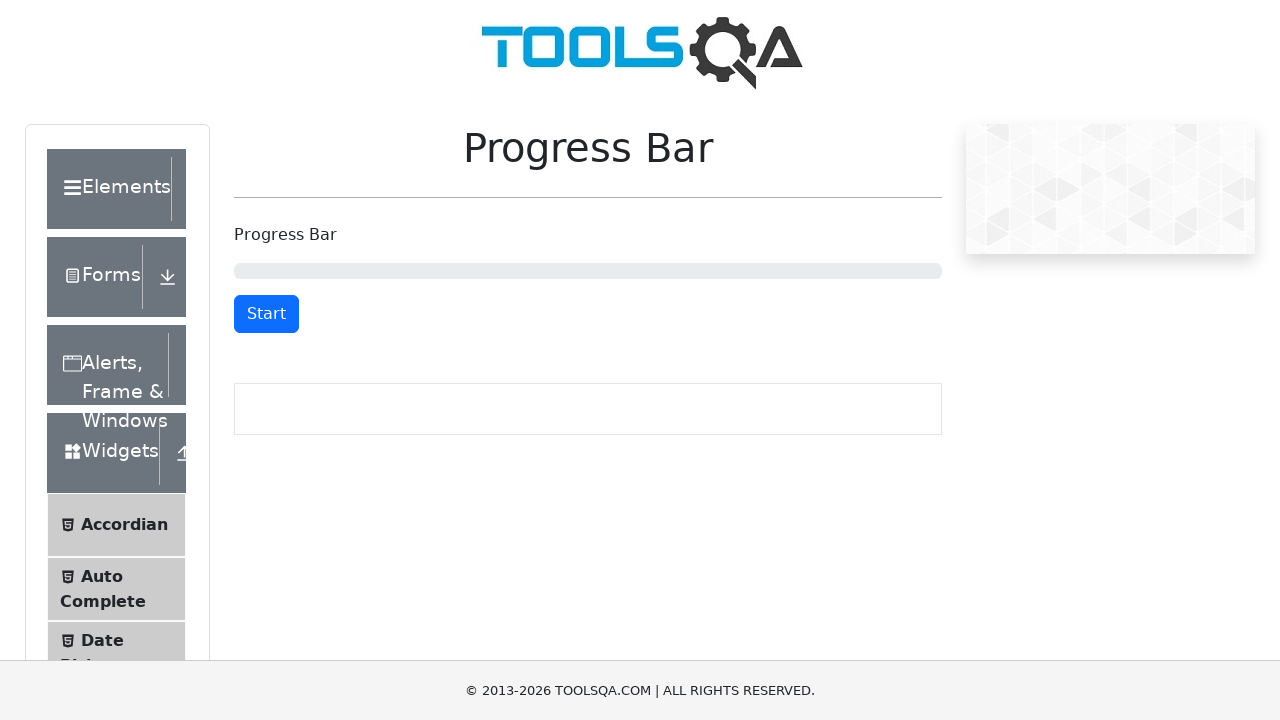

Clicked the Start button to begin progress bar animation at (266, 314) on #startStopButton
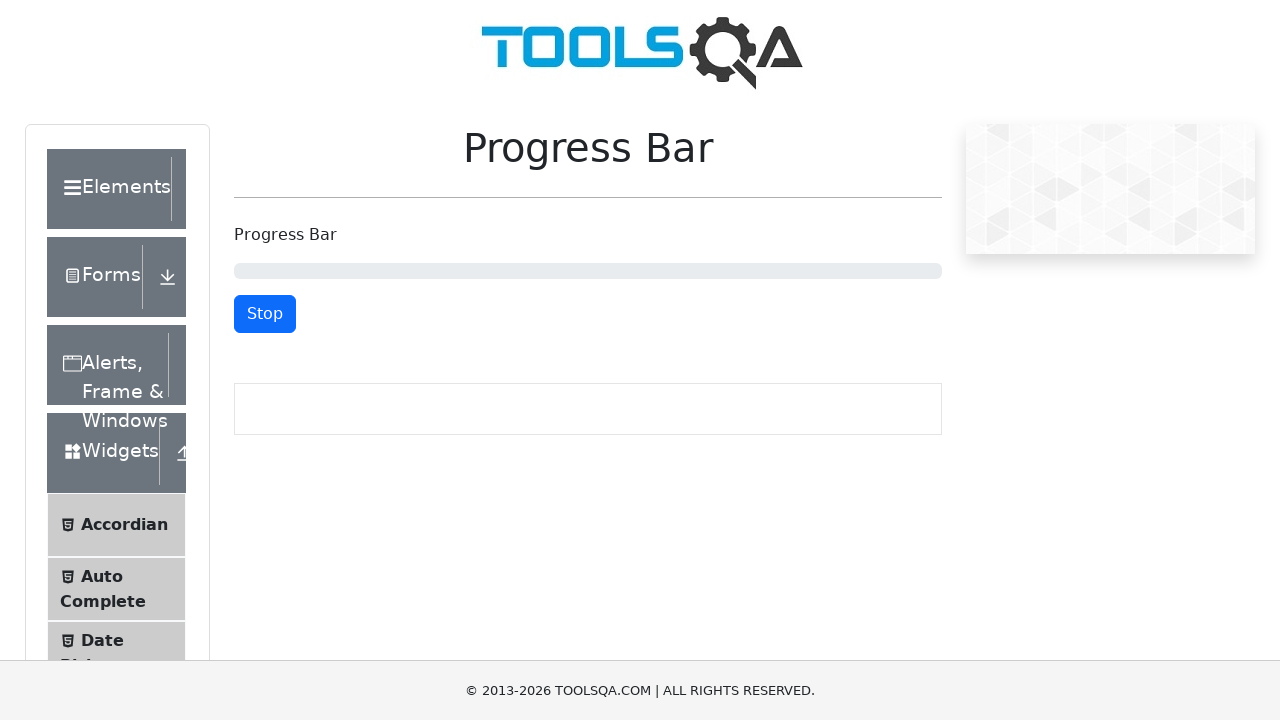

Progress bar reached 100% completion
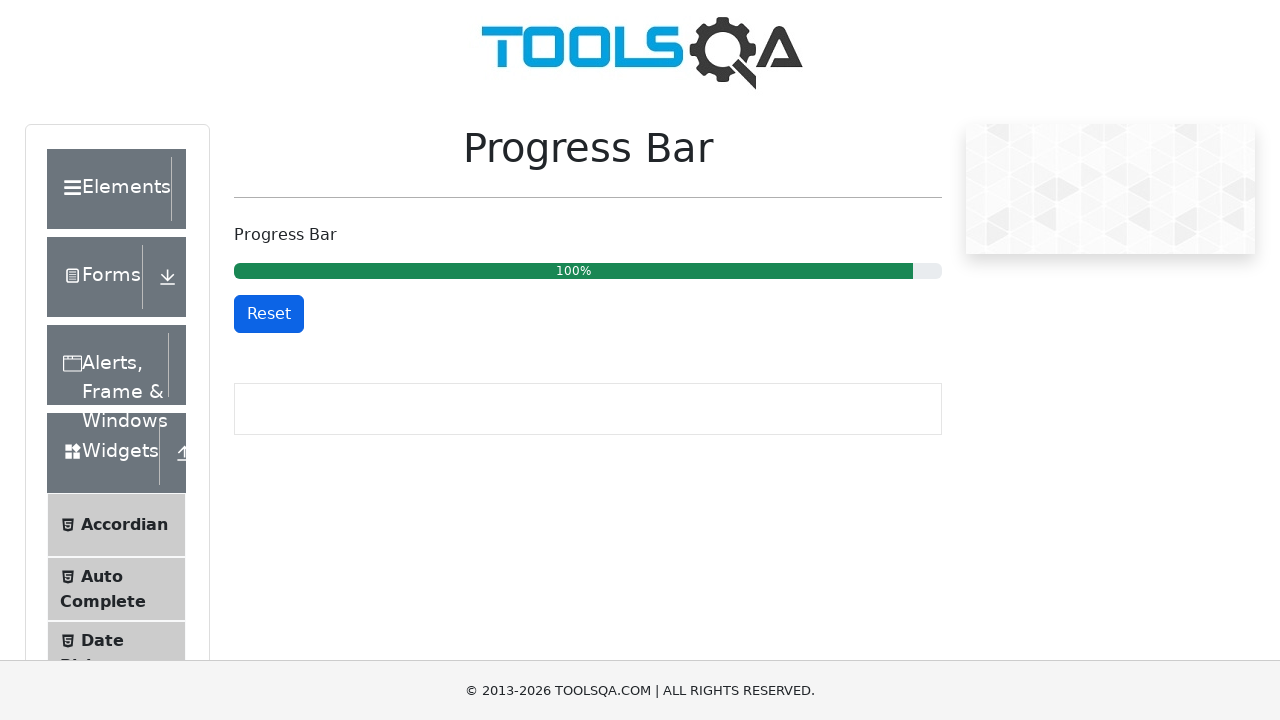

Located the progress bar element
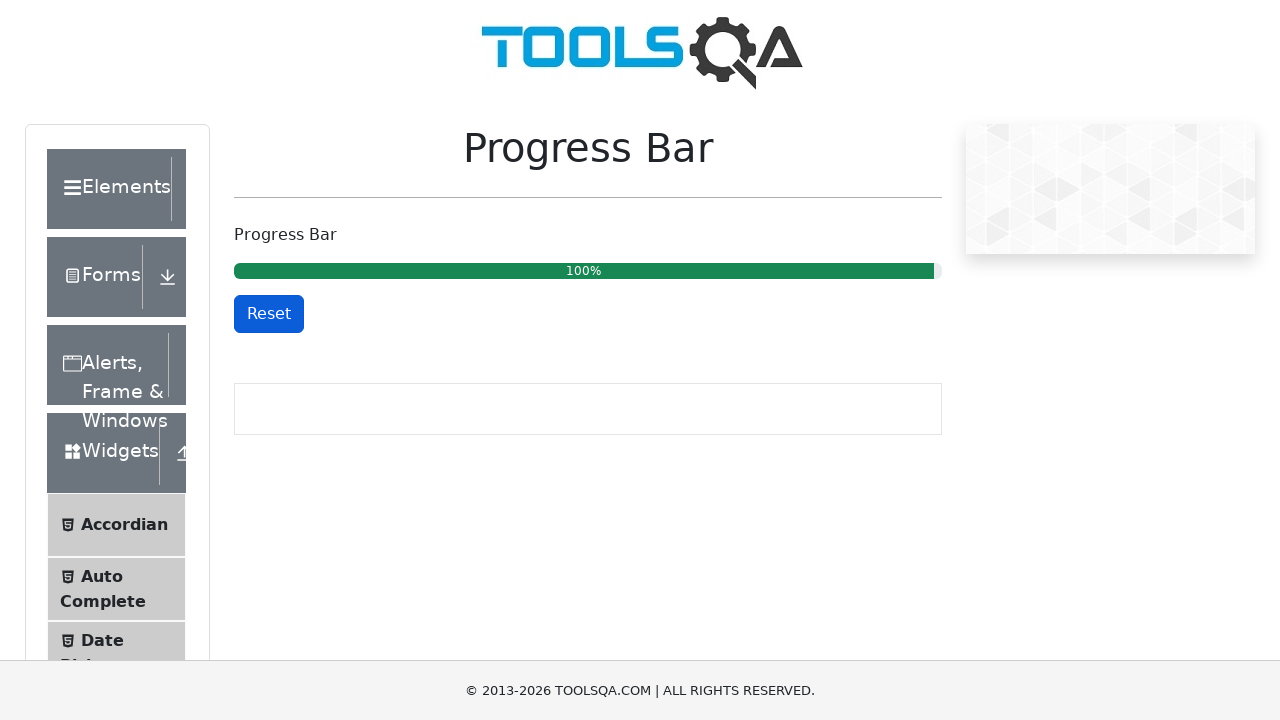

Verified progress bar shows 100%
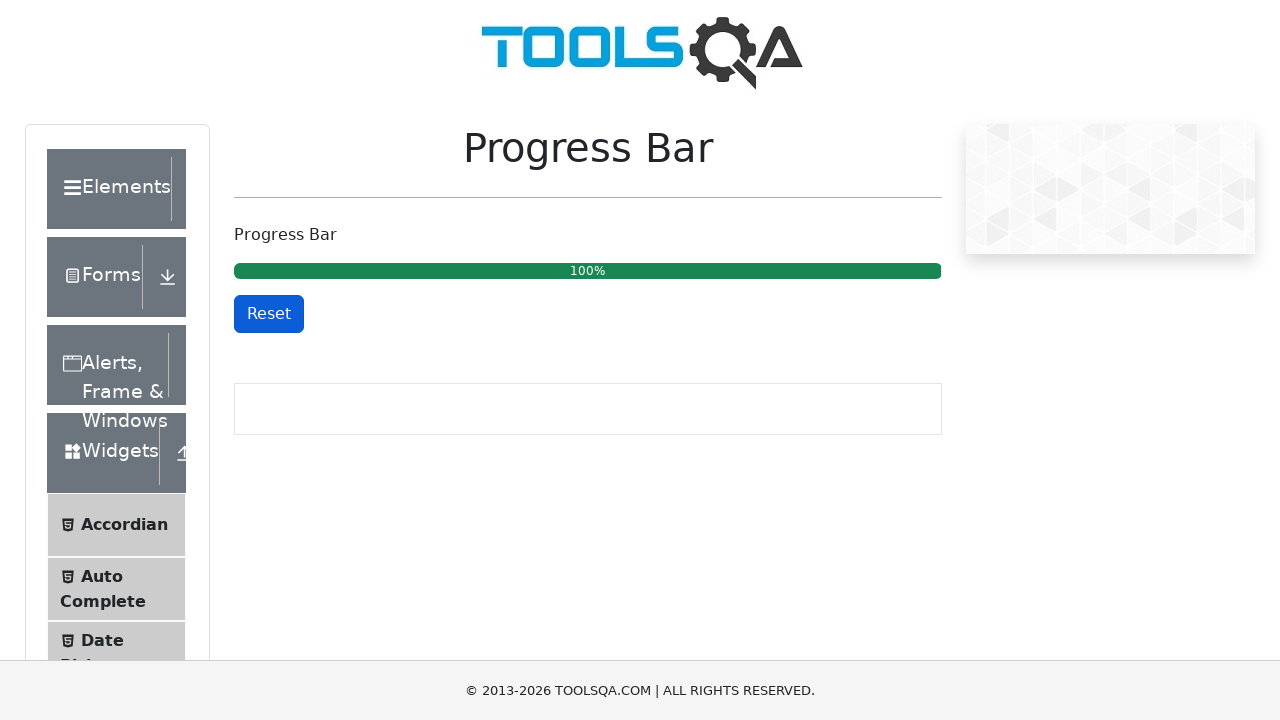

Reset button appeared after progress bar completion
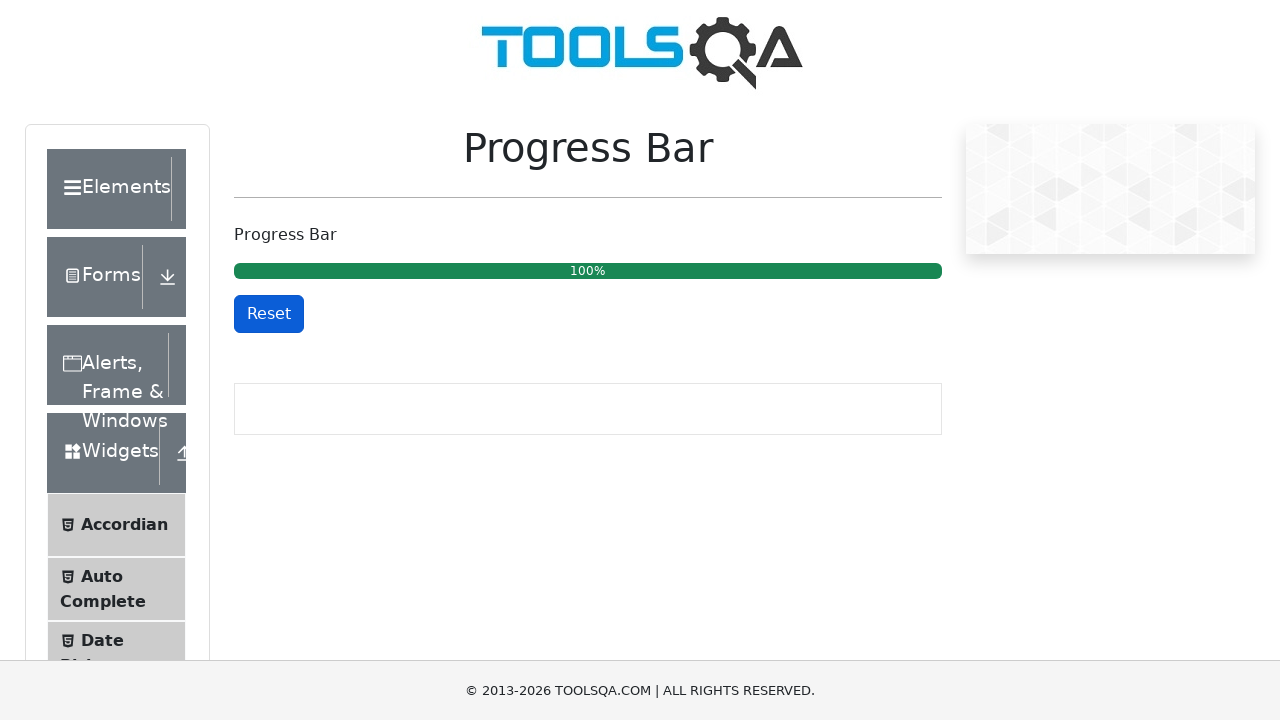

Verified Reset button is visible
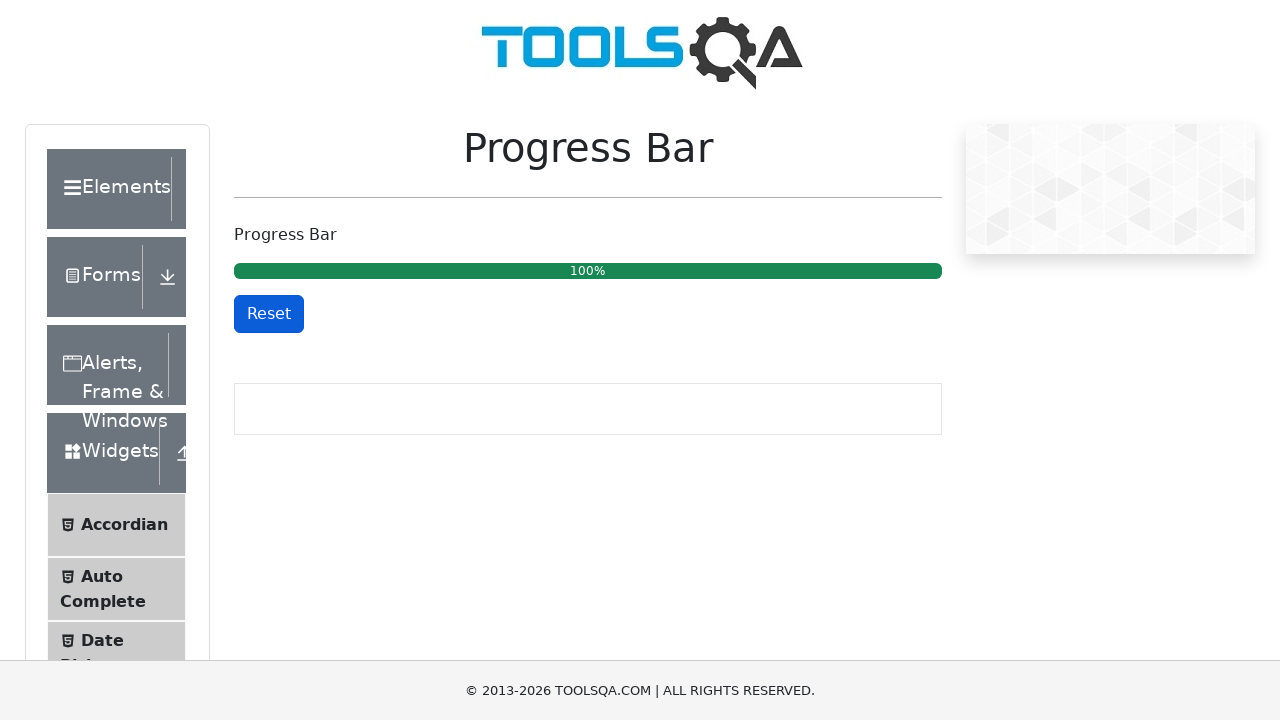

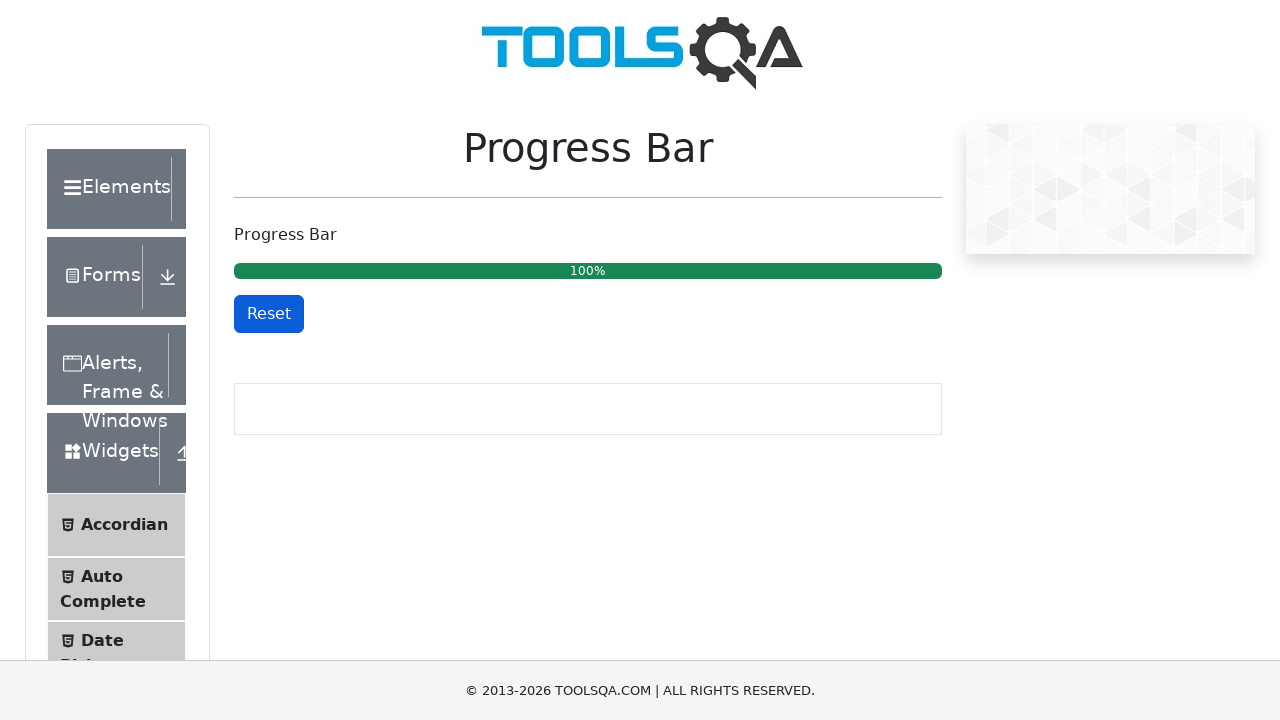